Tests color picker functionality by changing the color value using JavaScript and verifying the change

Starting URL: https://bonigarcia.dev/selenium-webdriver-java/web-form.html

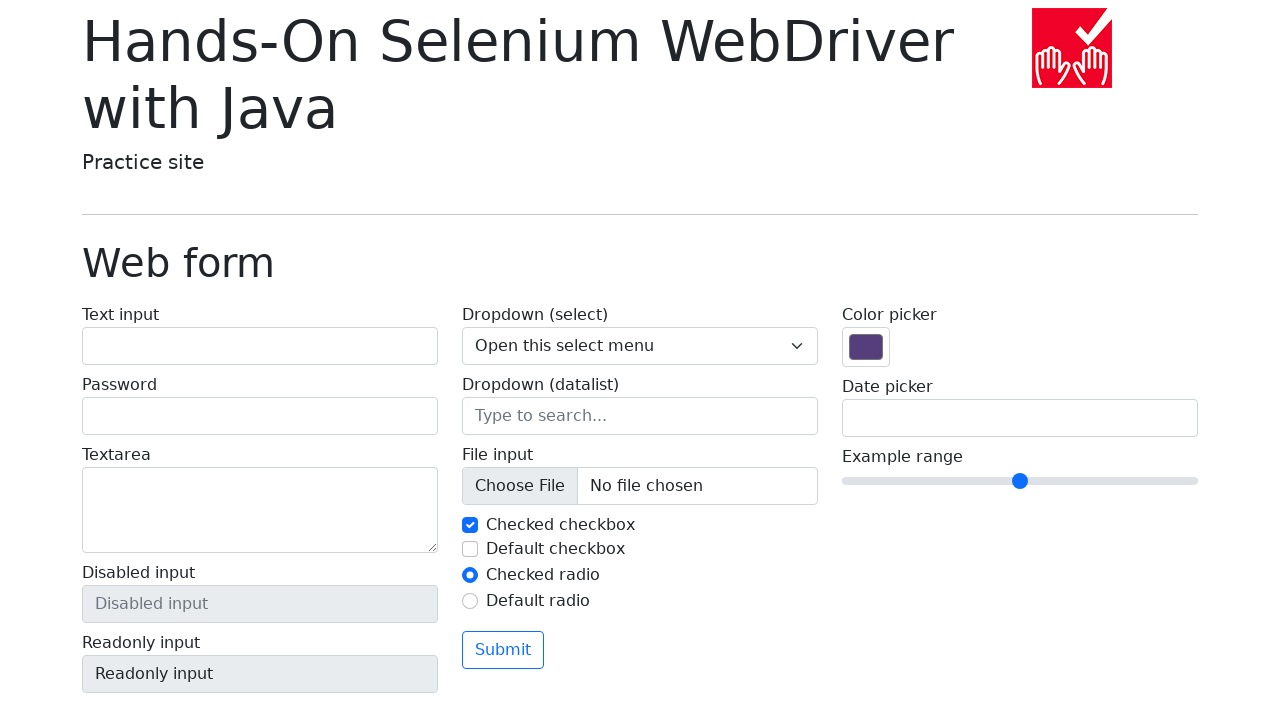

Located color picker element by name 'my-colors'
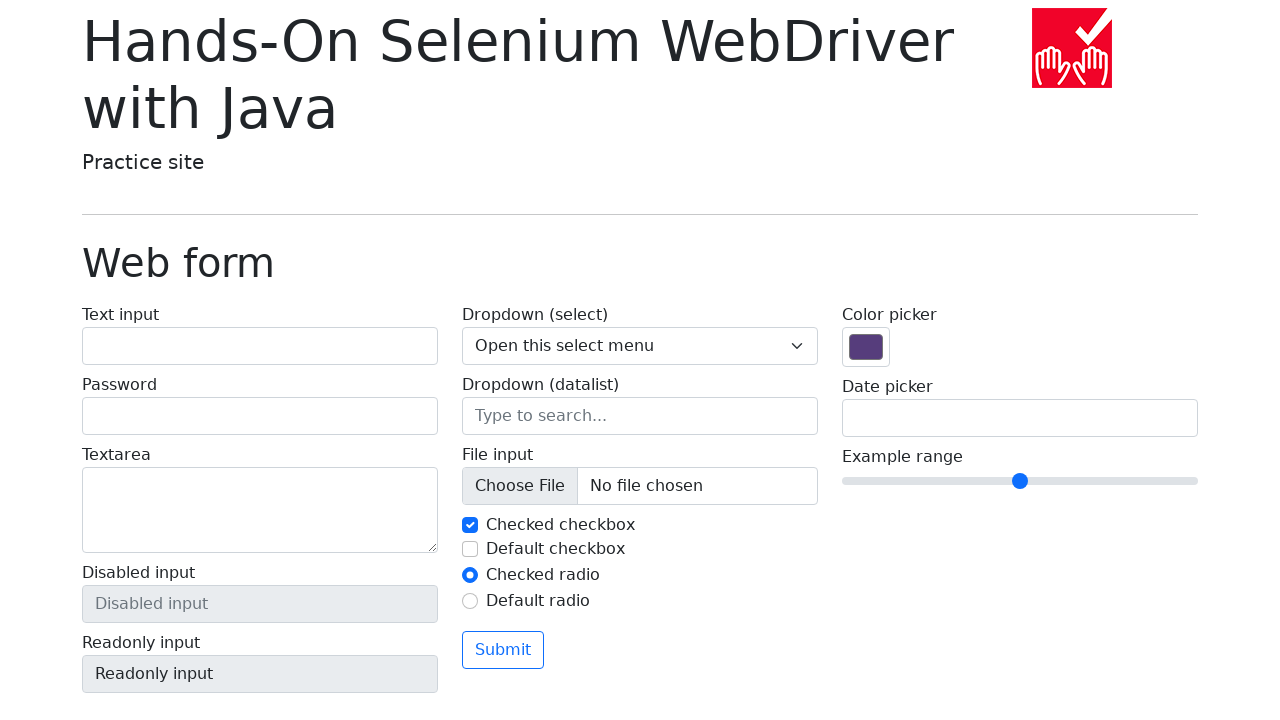

Retrieved initial color value: #563d7c
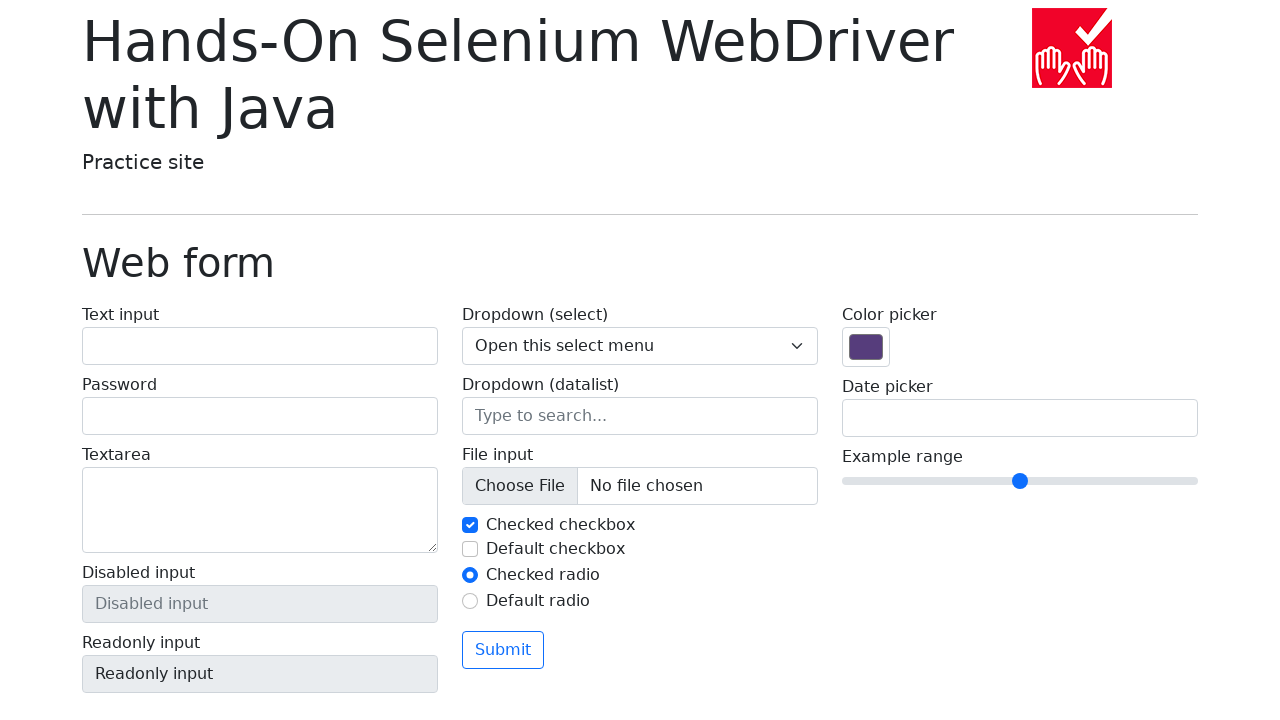

Set color picker value to #ff0000 using JavaScript
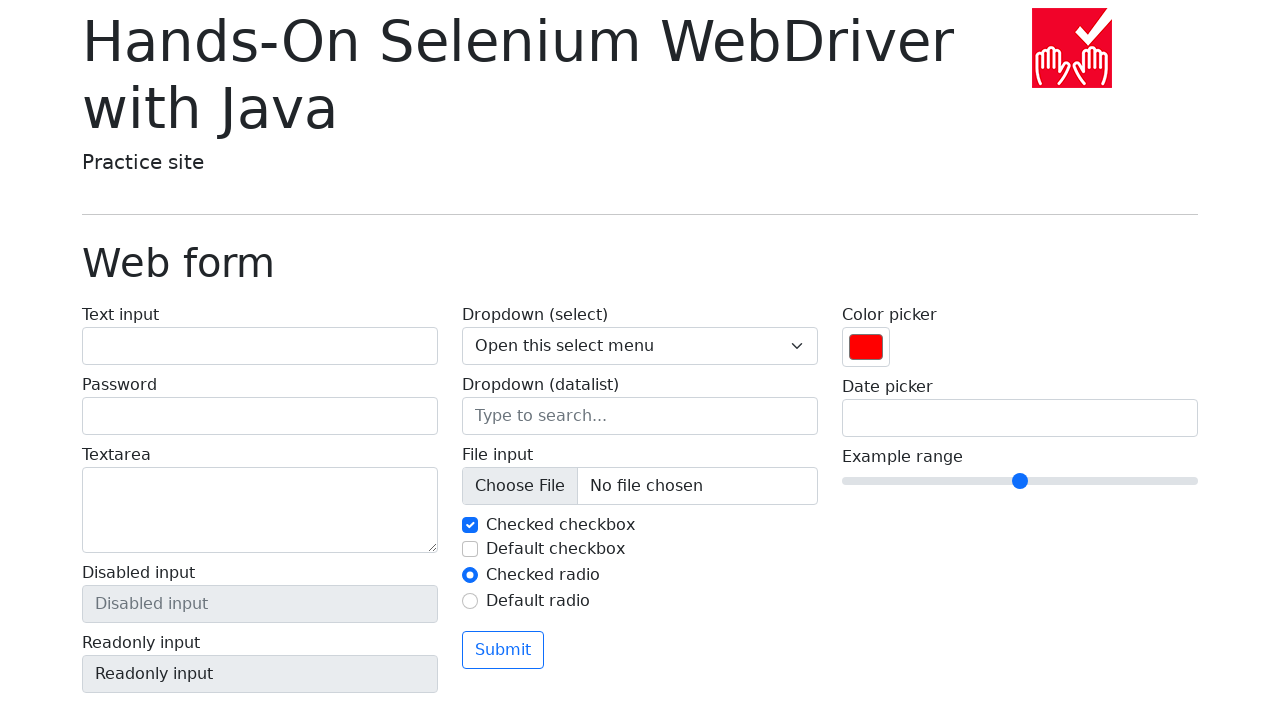

Retrieved final color value: #ff0000
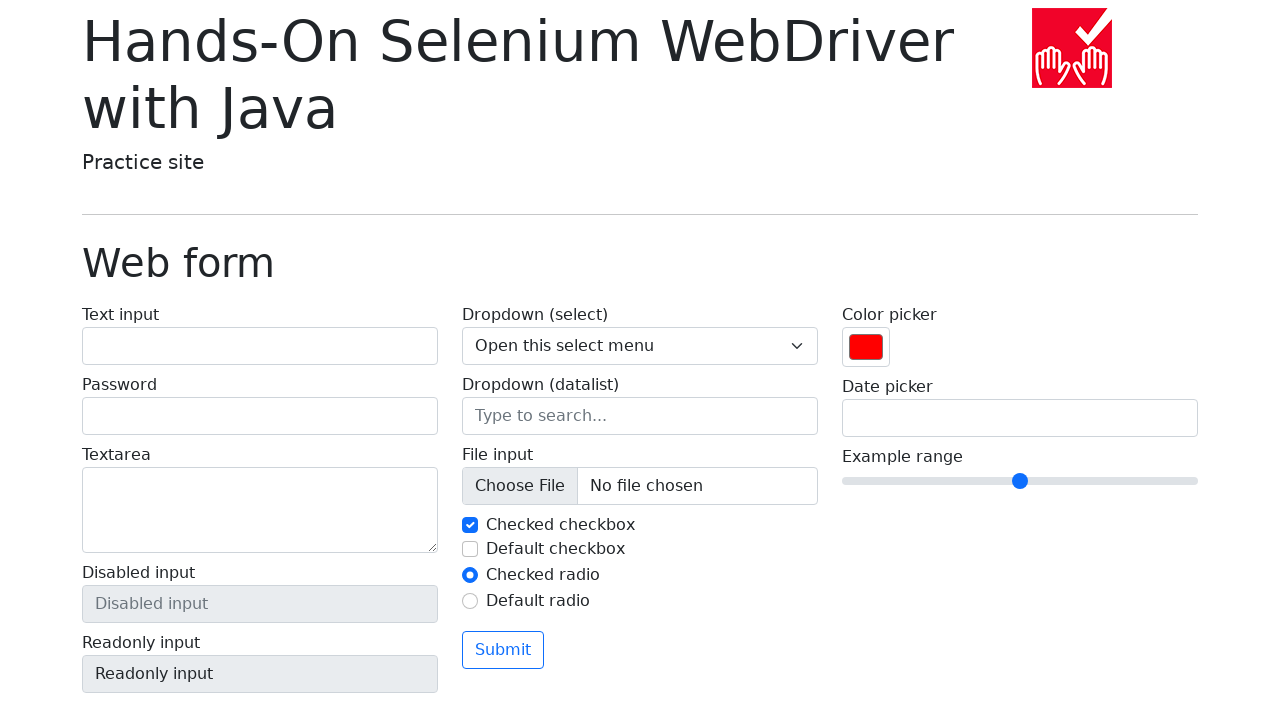

Verified that color value changed from initial value
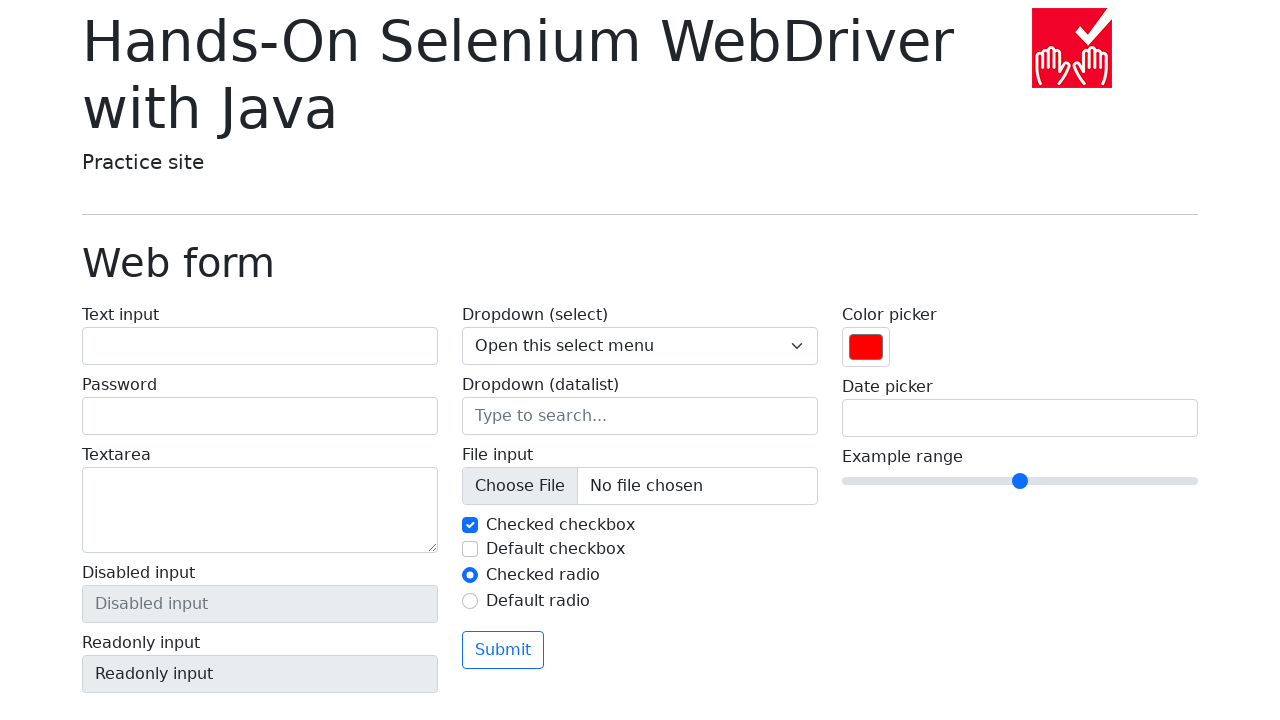

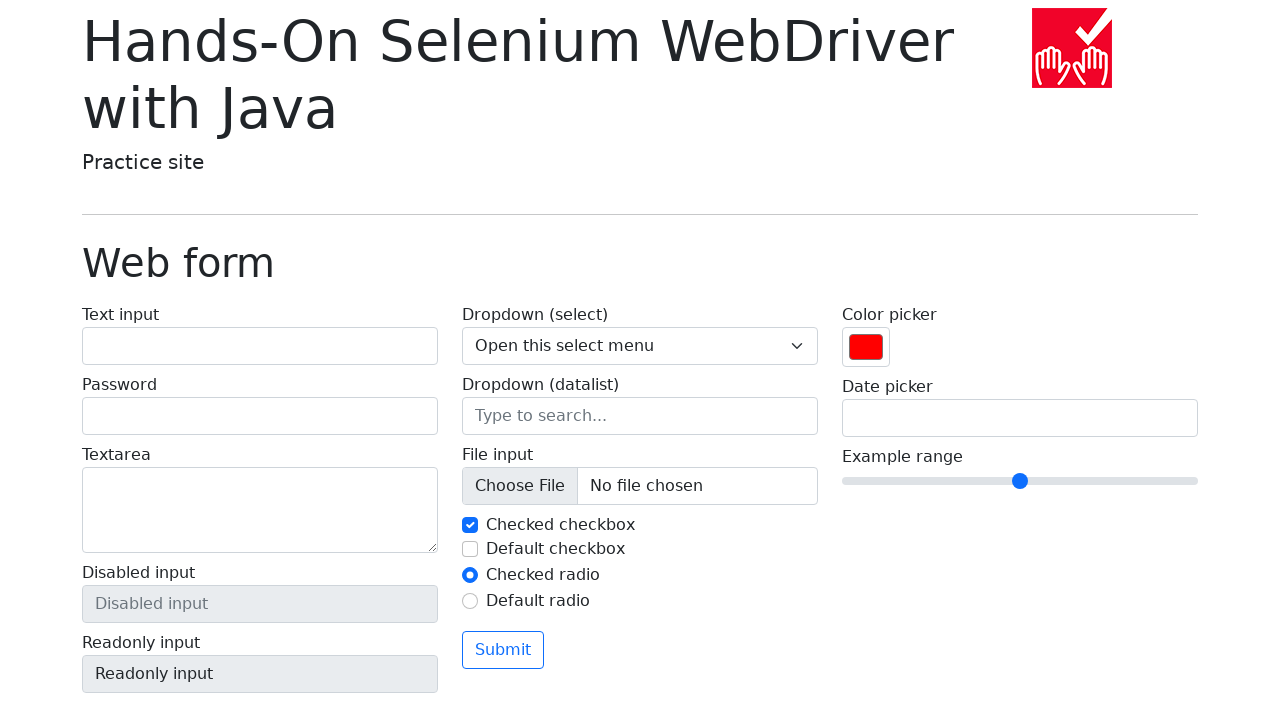